Tests that the text input field is cleared after adding a todo item

Starting URL: https://todomvc.com/examples/react/dist/

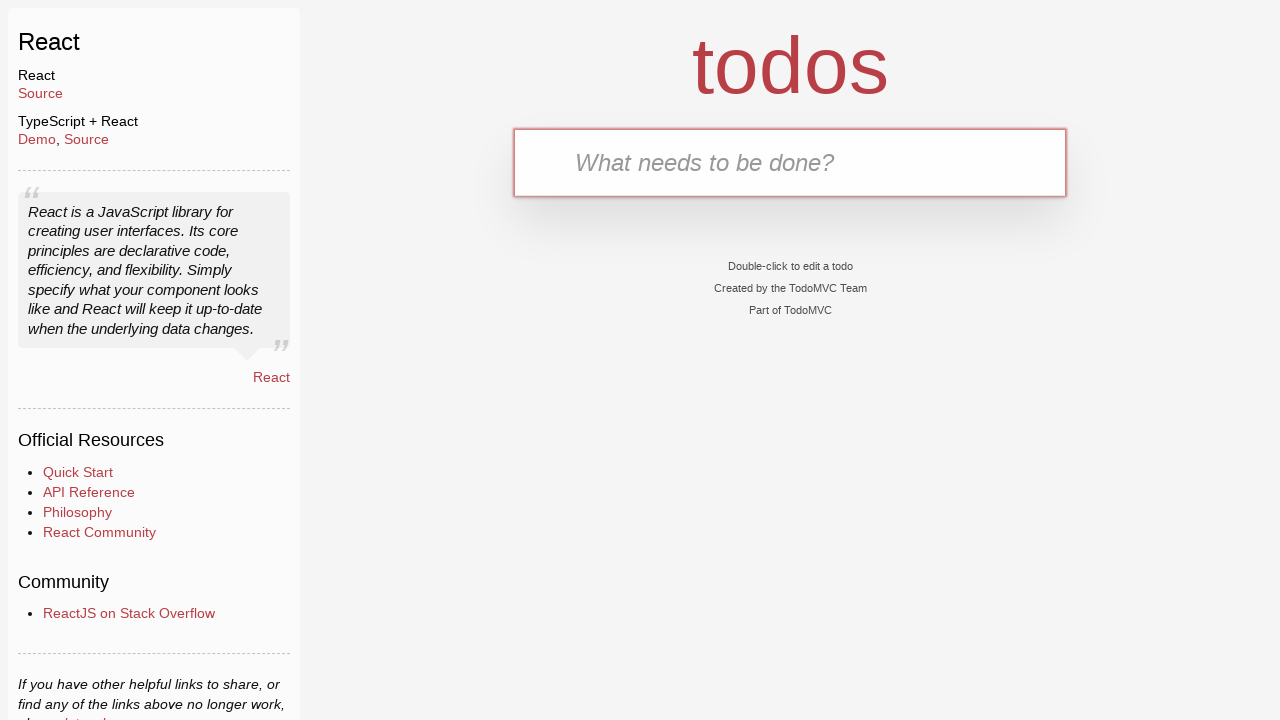

Filled new todo input field with 'Learn Playwright' on .new-todo
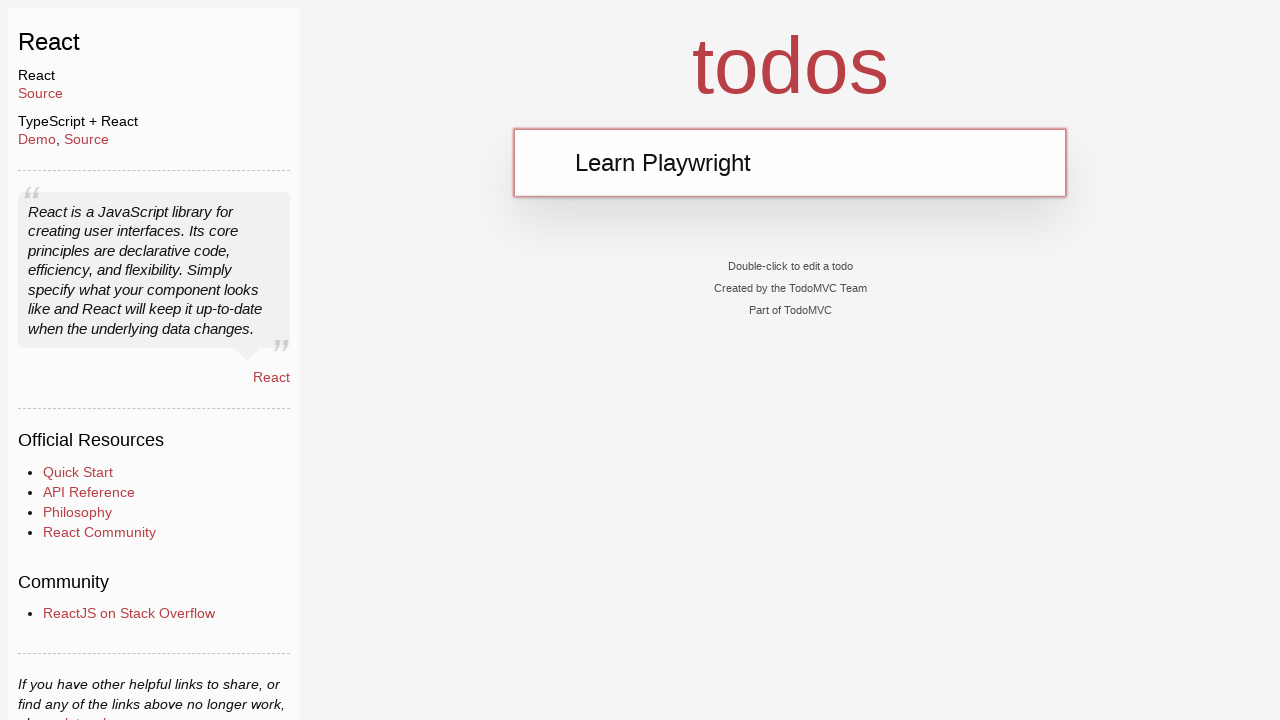

Pressed Enter to submit the todo item on .new-todo
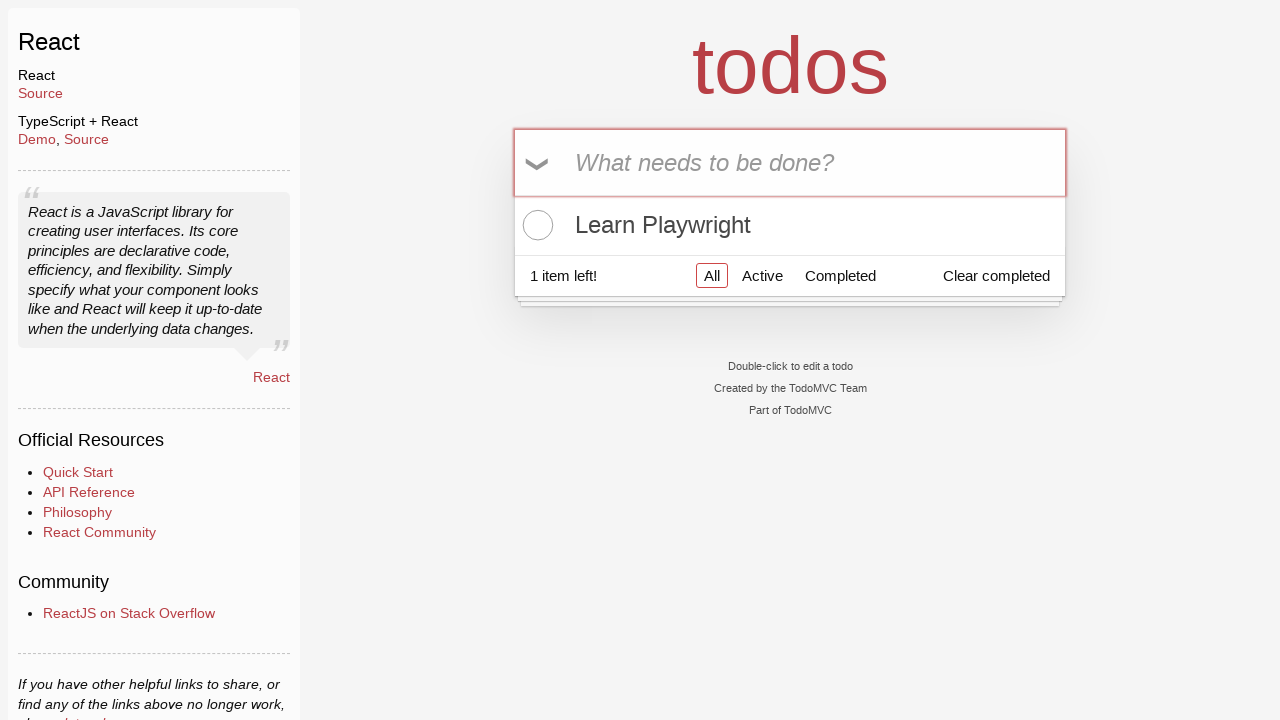

Retrieved input field value to verify it was cleared
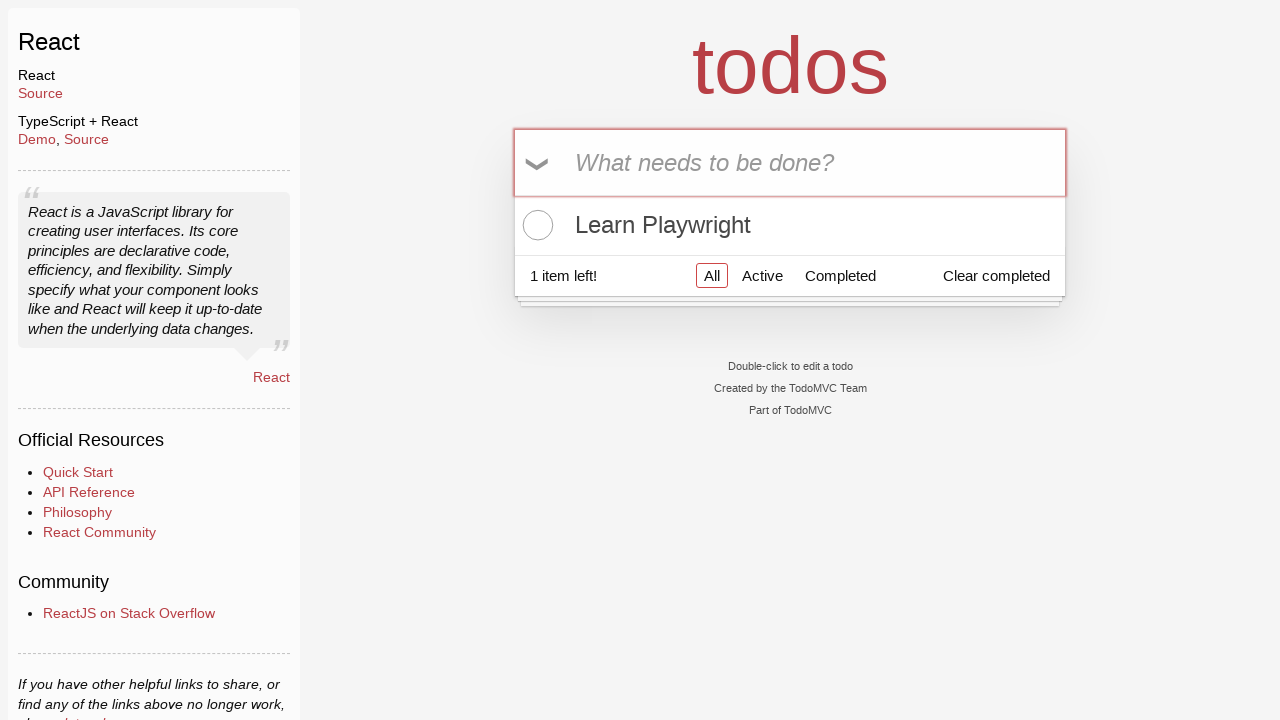

Assertion passed: text input field is empty after adding todo item
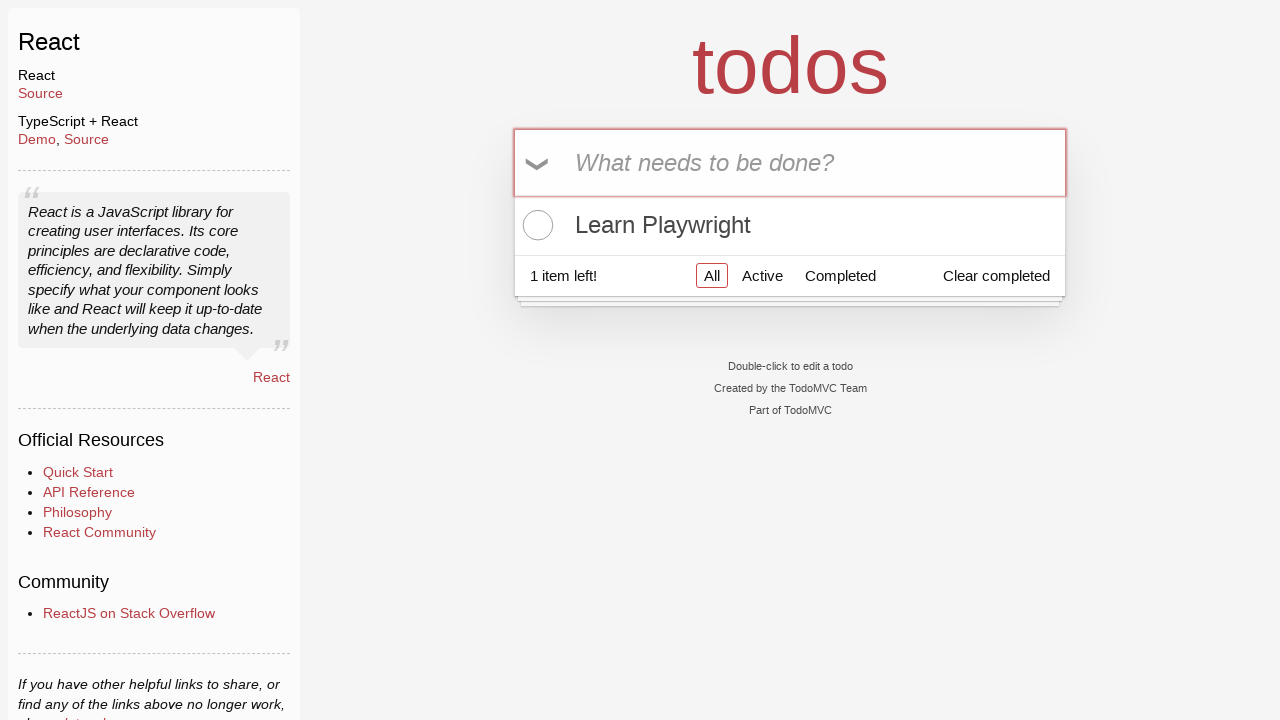

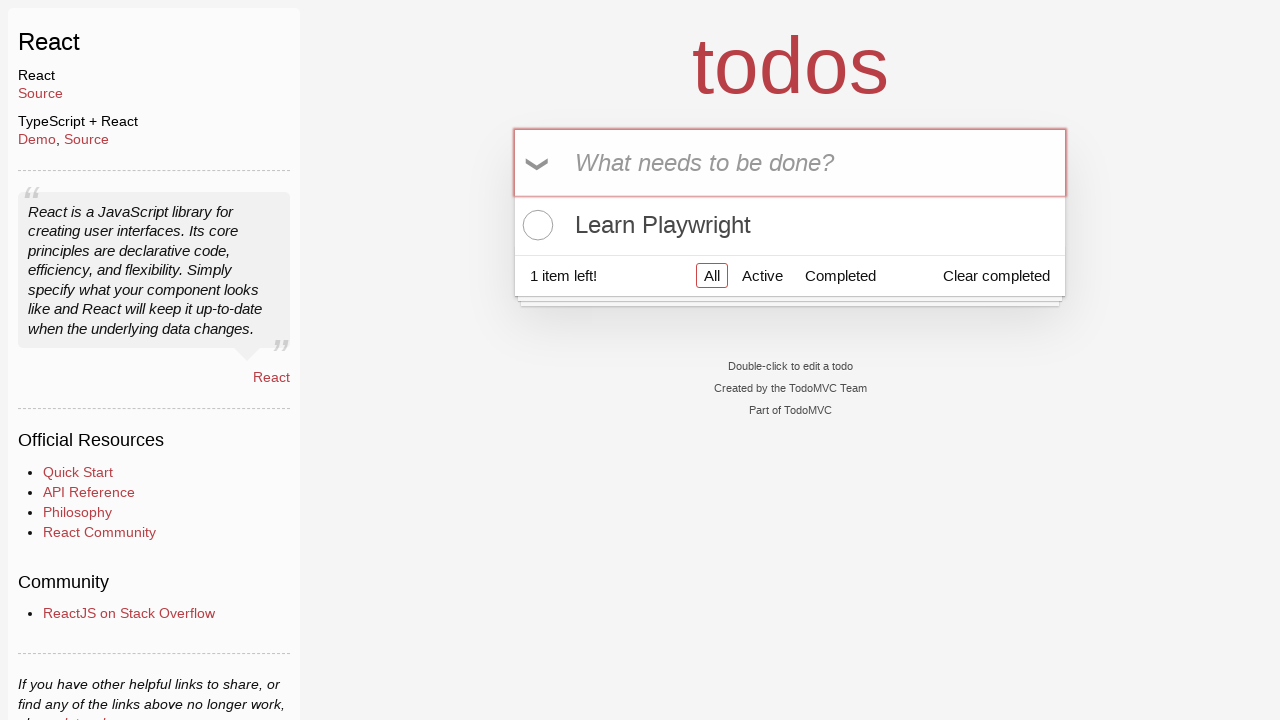